Tests a Russian vowels filter application by clicking different filter buttons and verifying the output text changes correctly

Starting URL: https://rioran.github.io/ru_vowels_filter/main.html

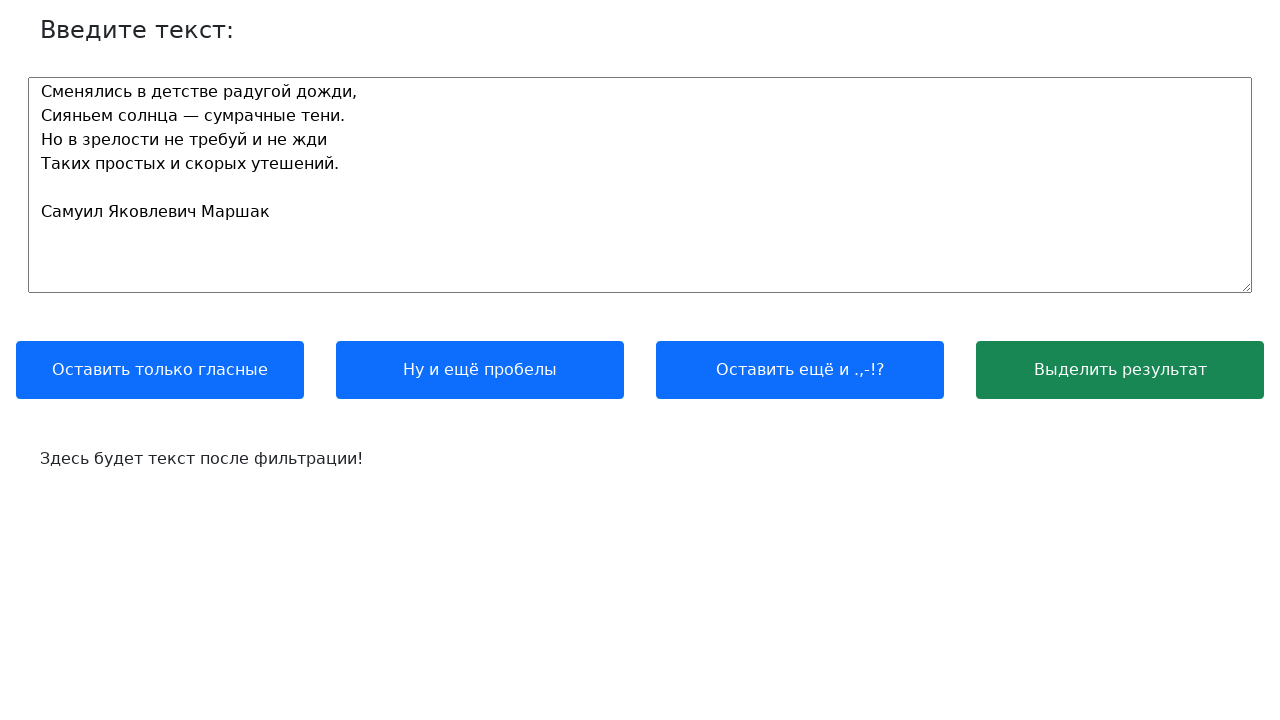

Navigated to Russian vowels filter application
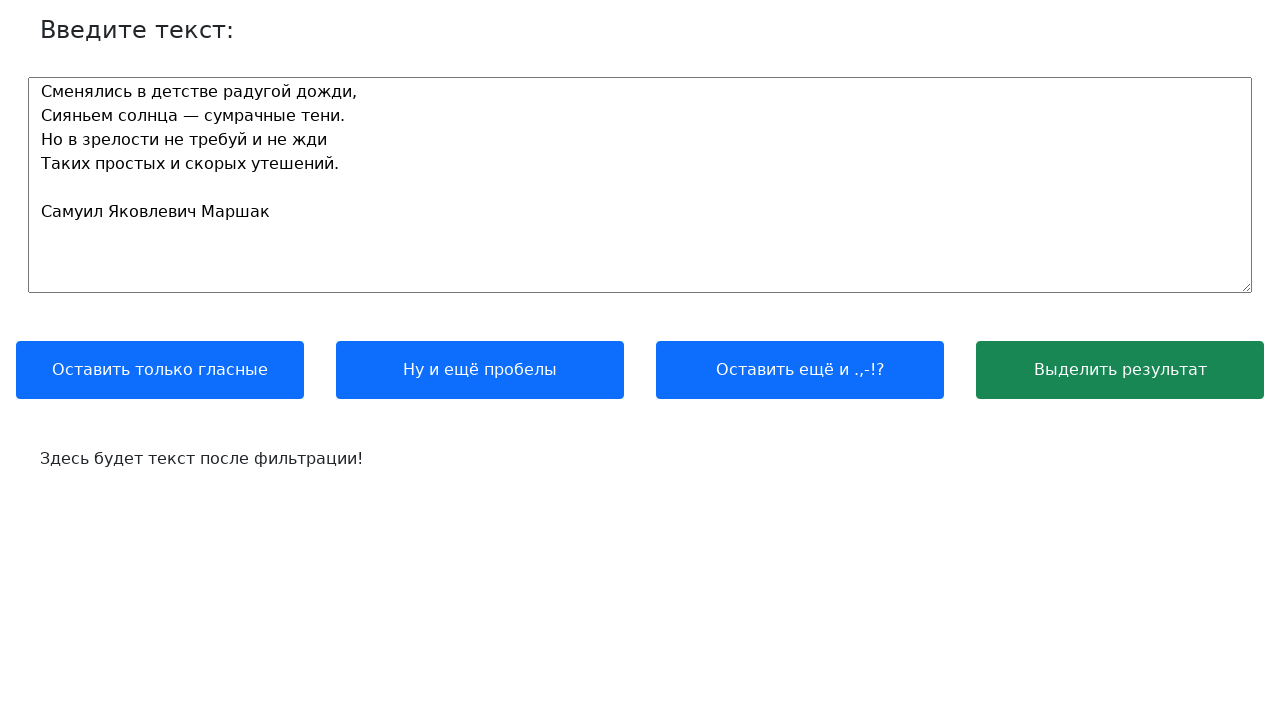

Located output field element
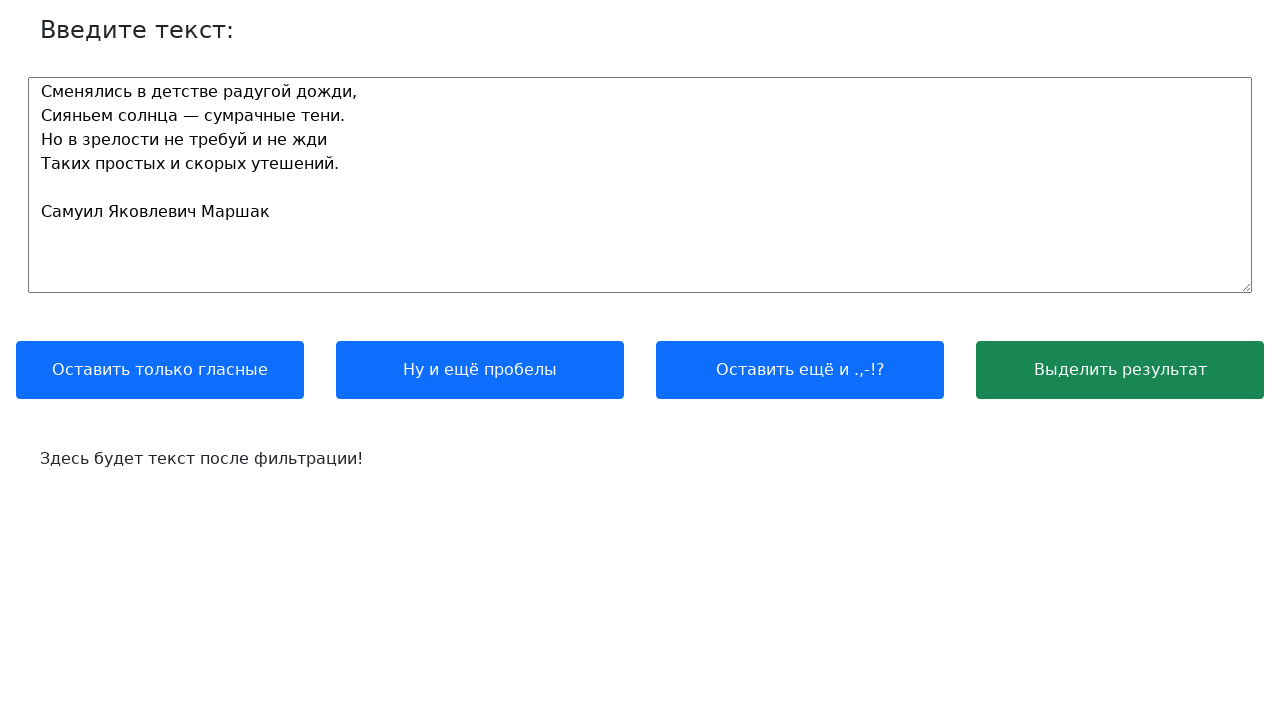

Clicked first filter button at (160, 370) on .btn:nth-child(1)
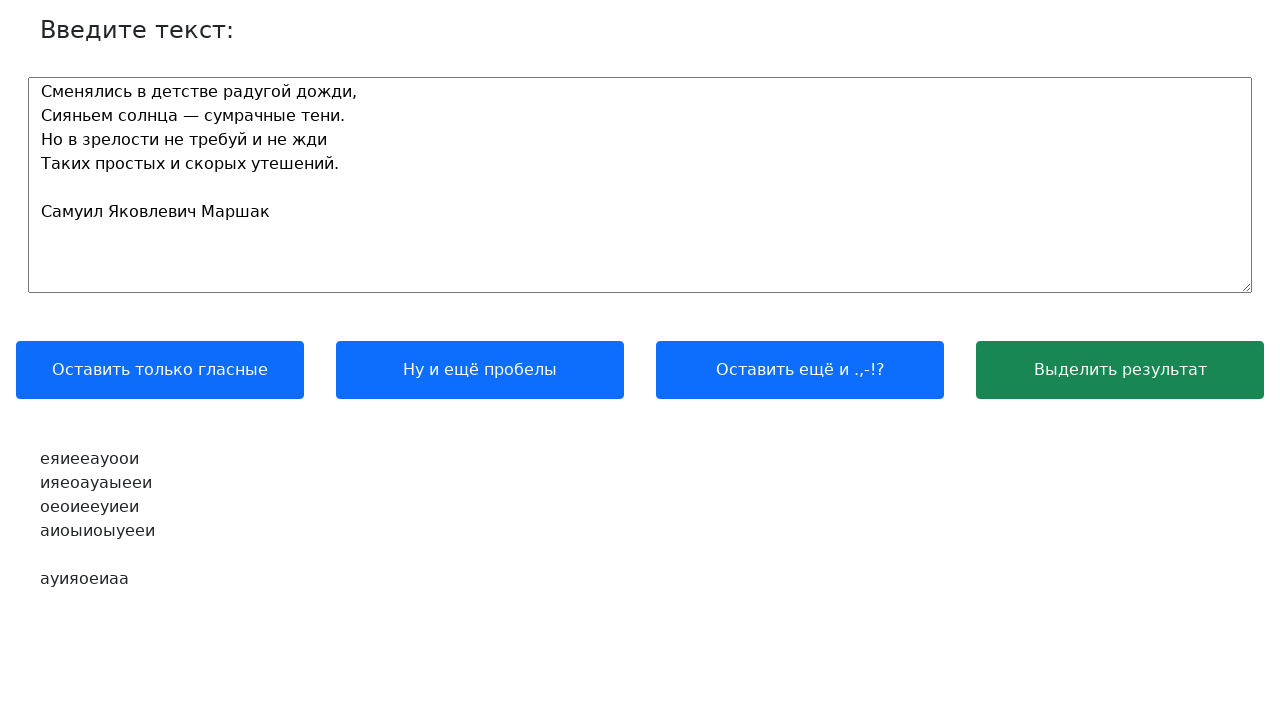

Verified output text matches expected vowel-only filter result
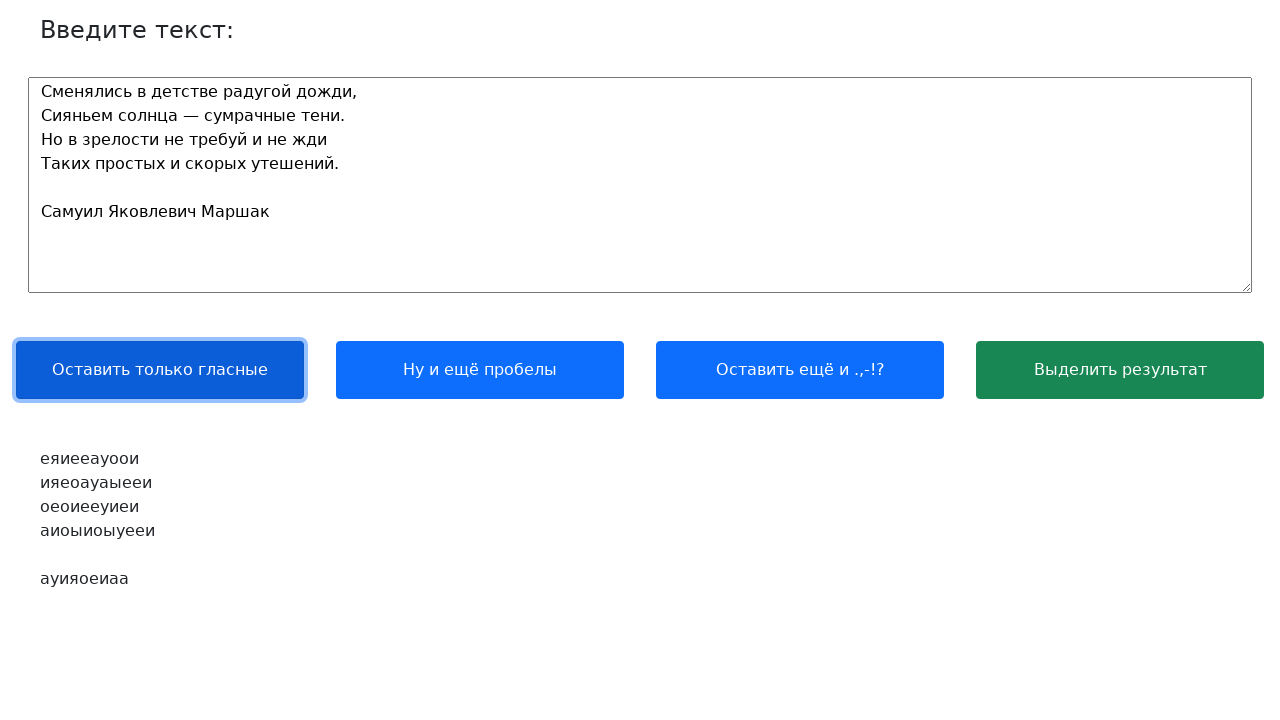

Clicked second filter button at (480, 370) on .btn:nth-child(2)
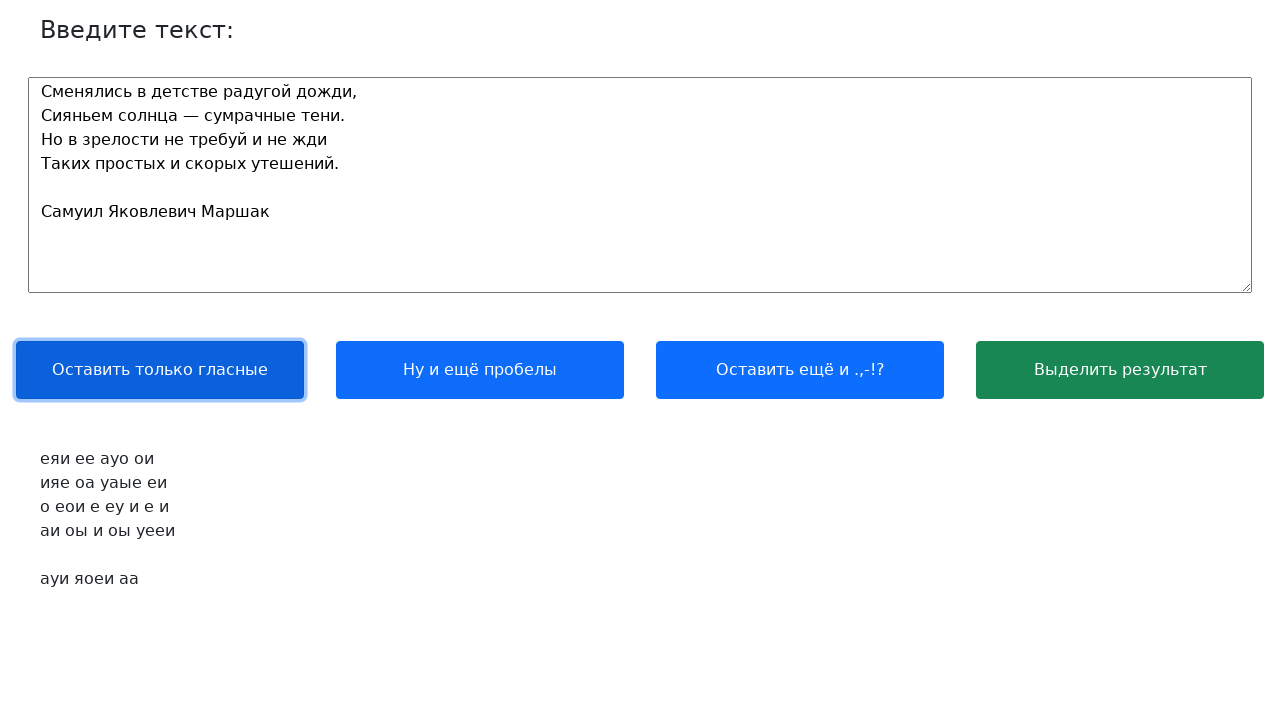

Verified output text matches expected space-separated filter result
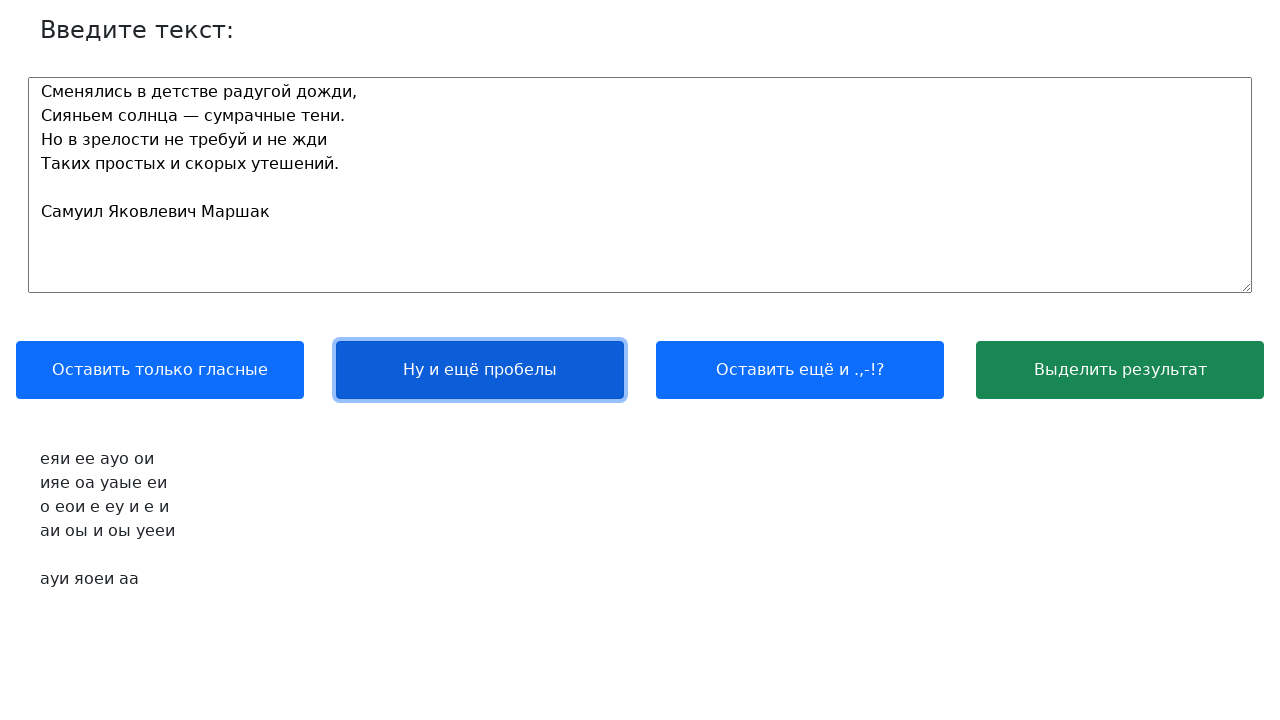

Clicked third filter button at (800, 370) on .btn:nth-child(3)
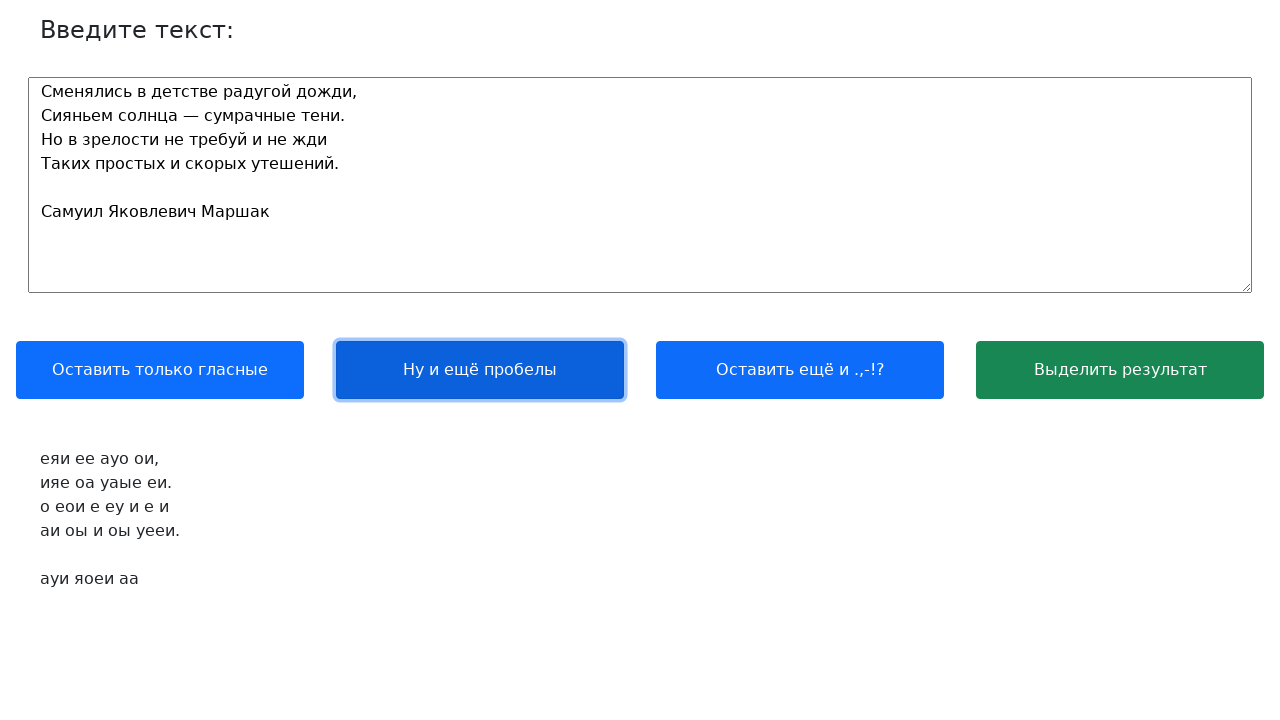

Verified output text matches expected space and punctuation filter result
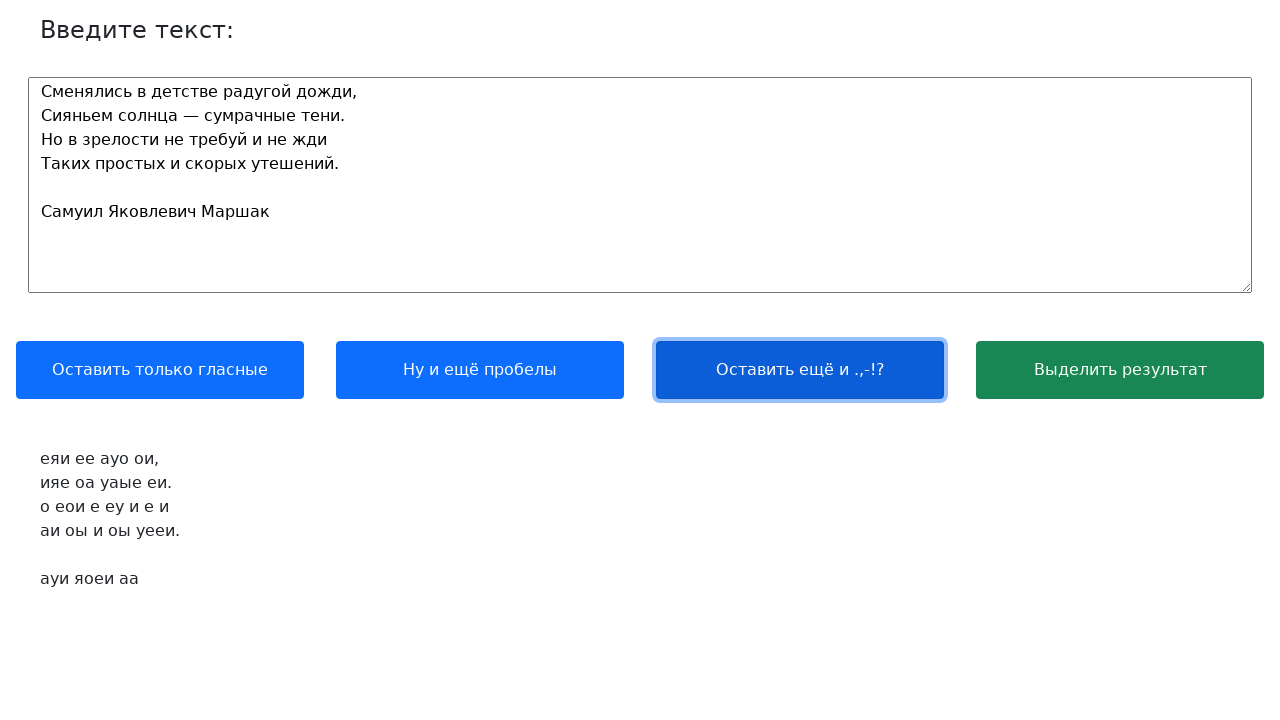

Clicked copy button to copy filtered text to clipboard at (1120, 370) on .btn:nth-child(4)
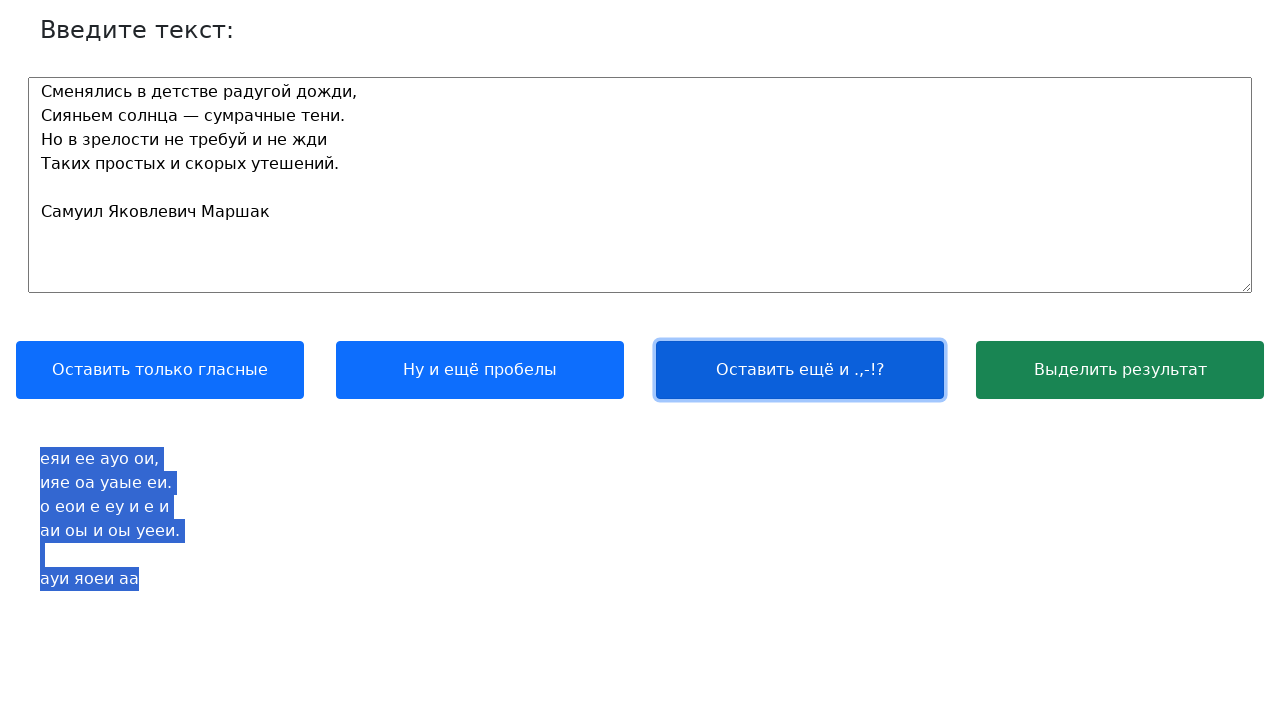

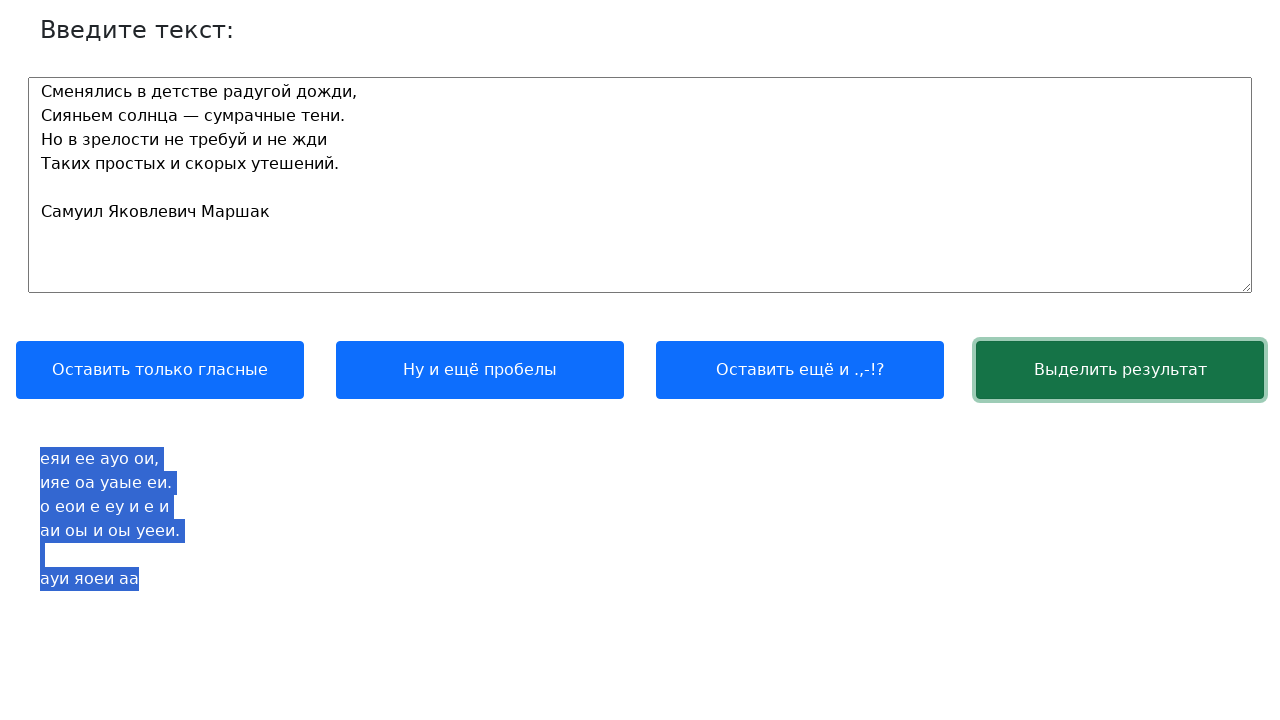